Verifies that the login page displays the correct text for "Remember me" checkbox label and "Forgot your password?" link

Starting URL: https://login1.nextbasecrm.com/

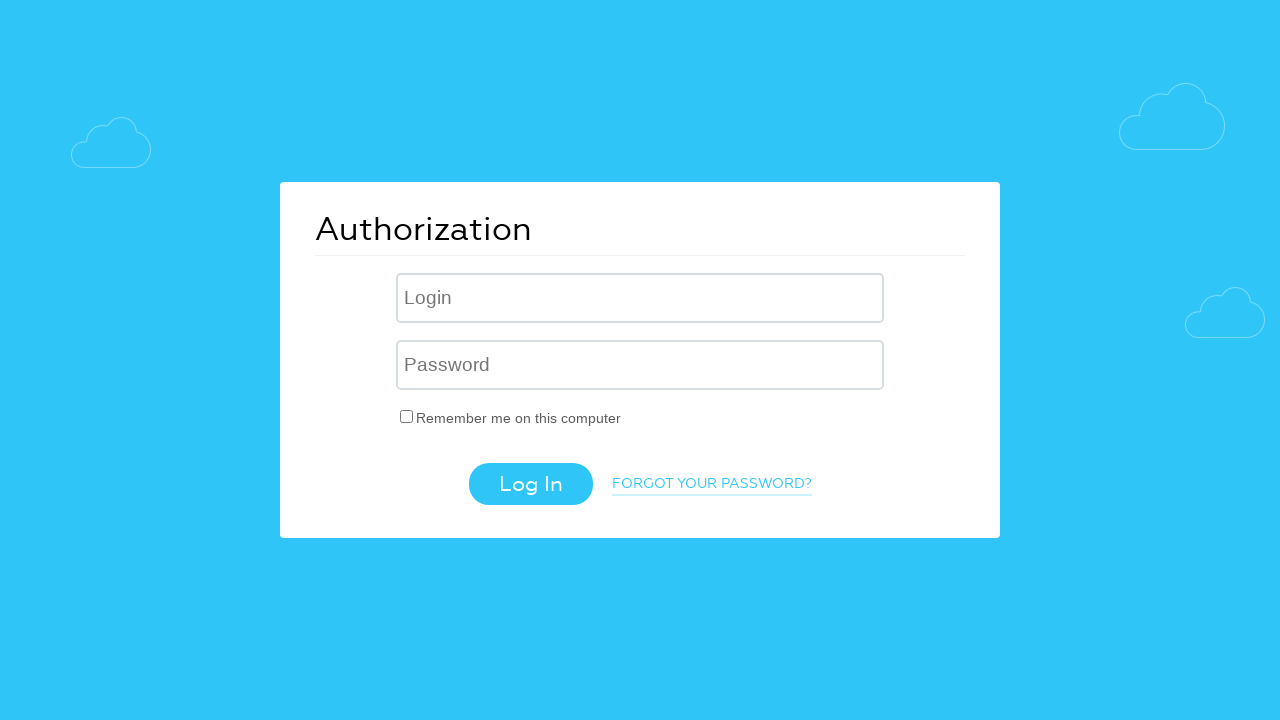

Navigated to NextBase CRM login page
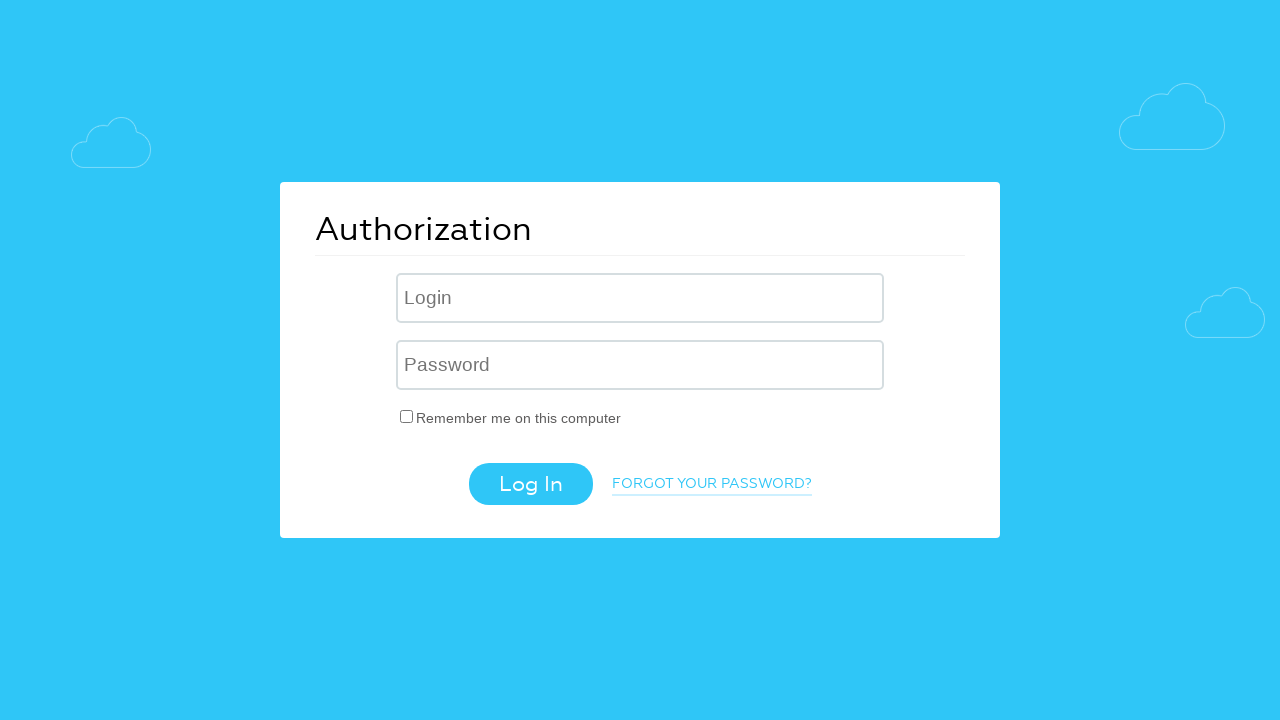

Located 'Remember me' checkbox label element
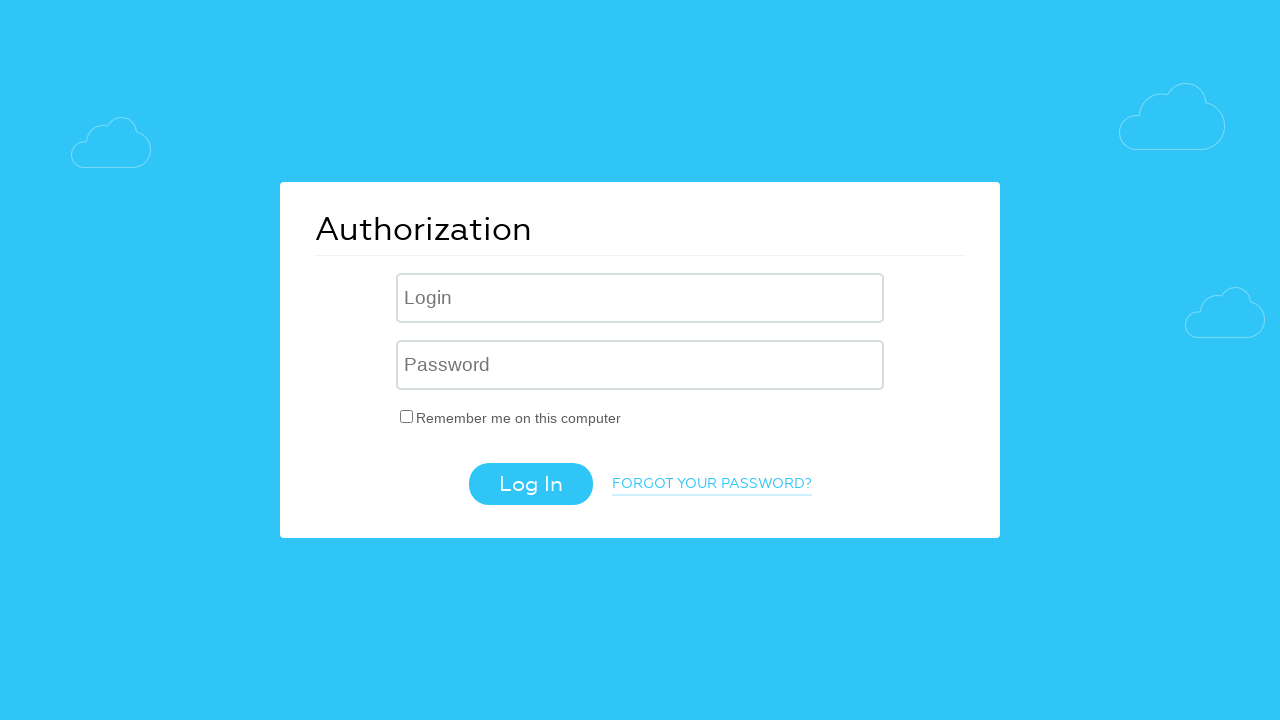

Verified 'Remember me' label text is 'Remember me on this computer'
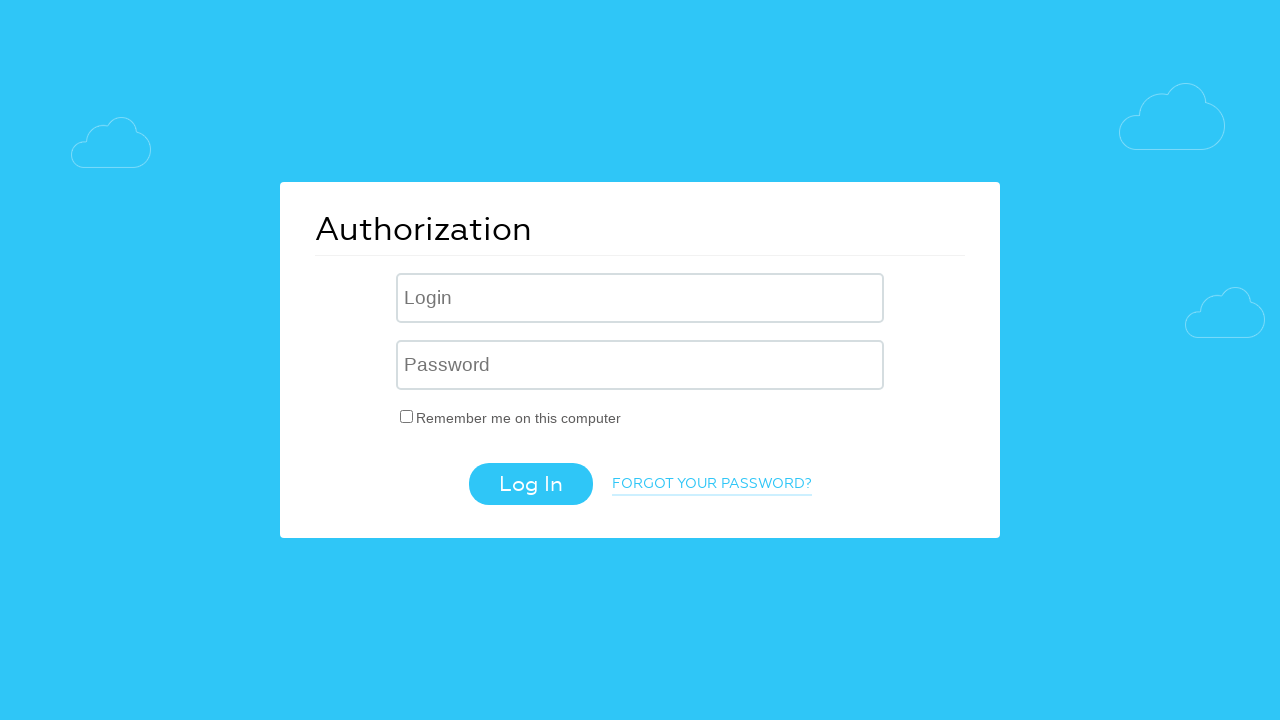

Located 'Forgot your password?' link element
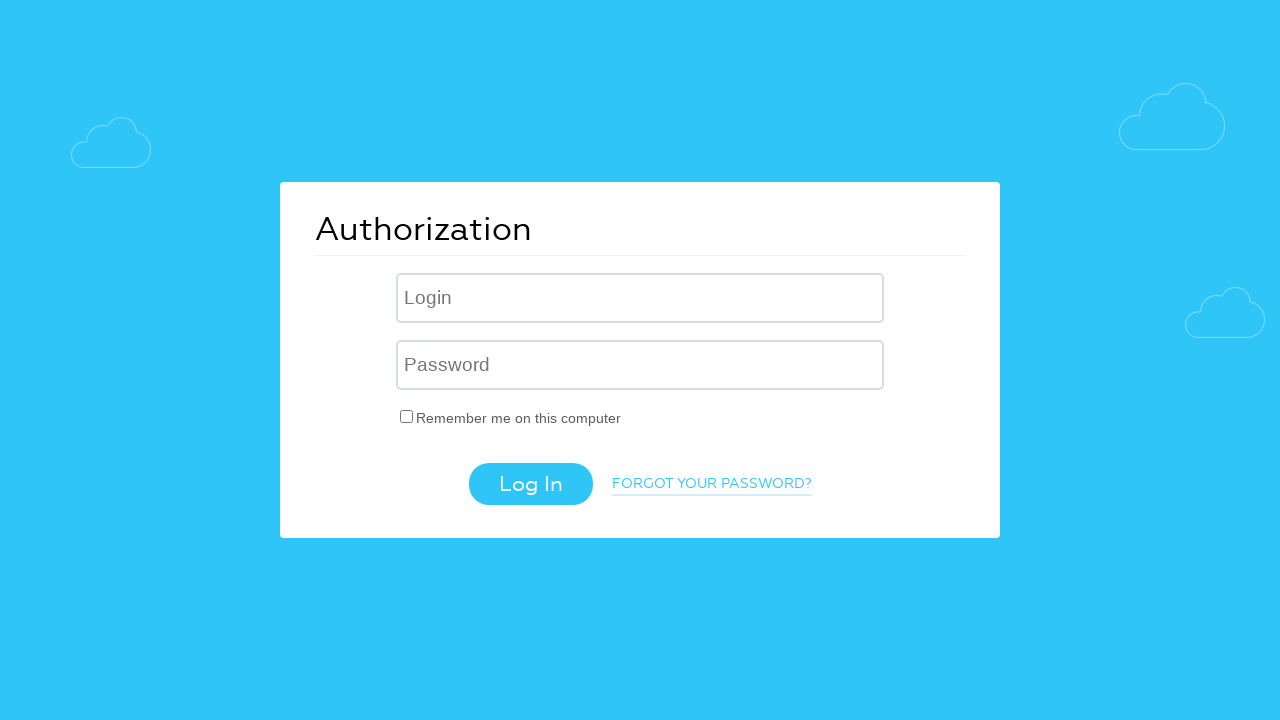

Verified 'Forgot your password?' link text is correct
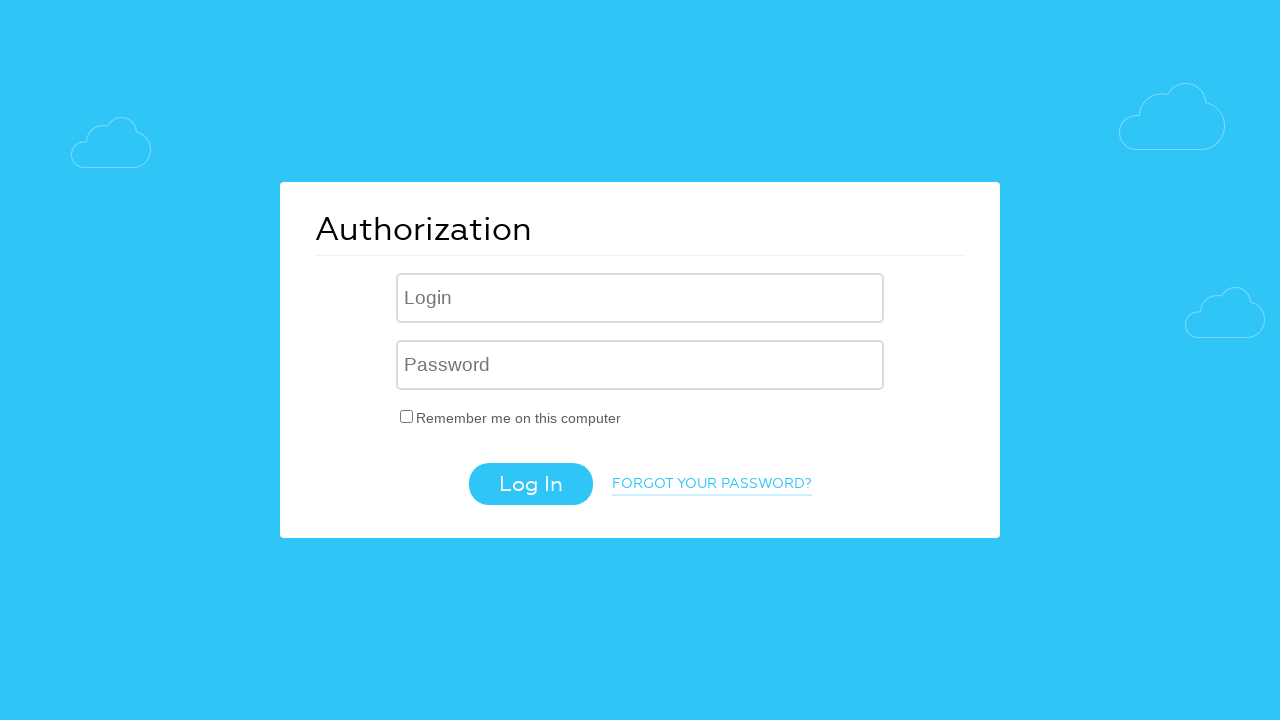

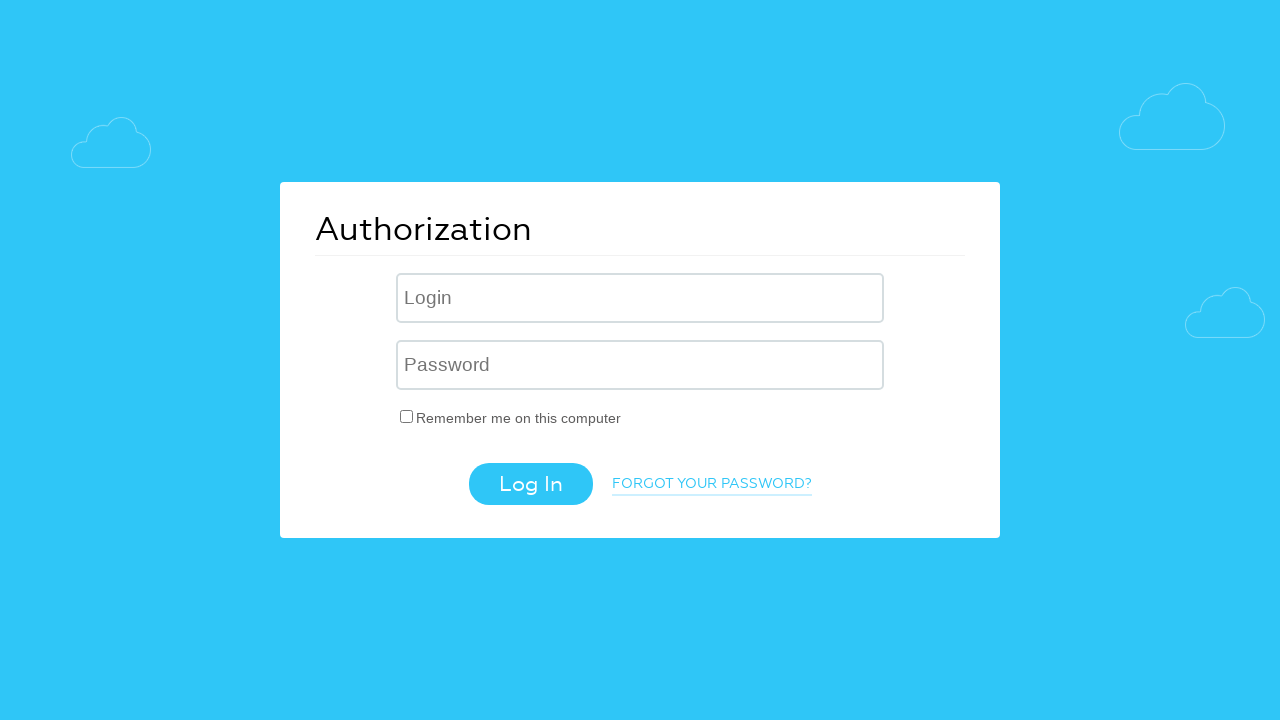